Tests staying on the current page by clicking a button and dismissing the alert, then verifying the confirmation text appears

Starting URL: https://kristinek.github.io/site/examples/alerts_popups

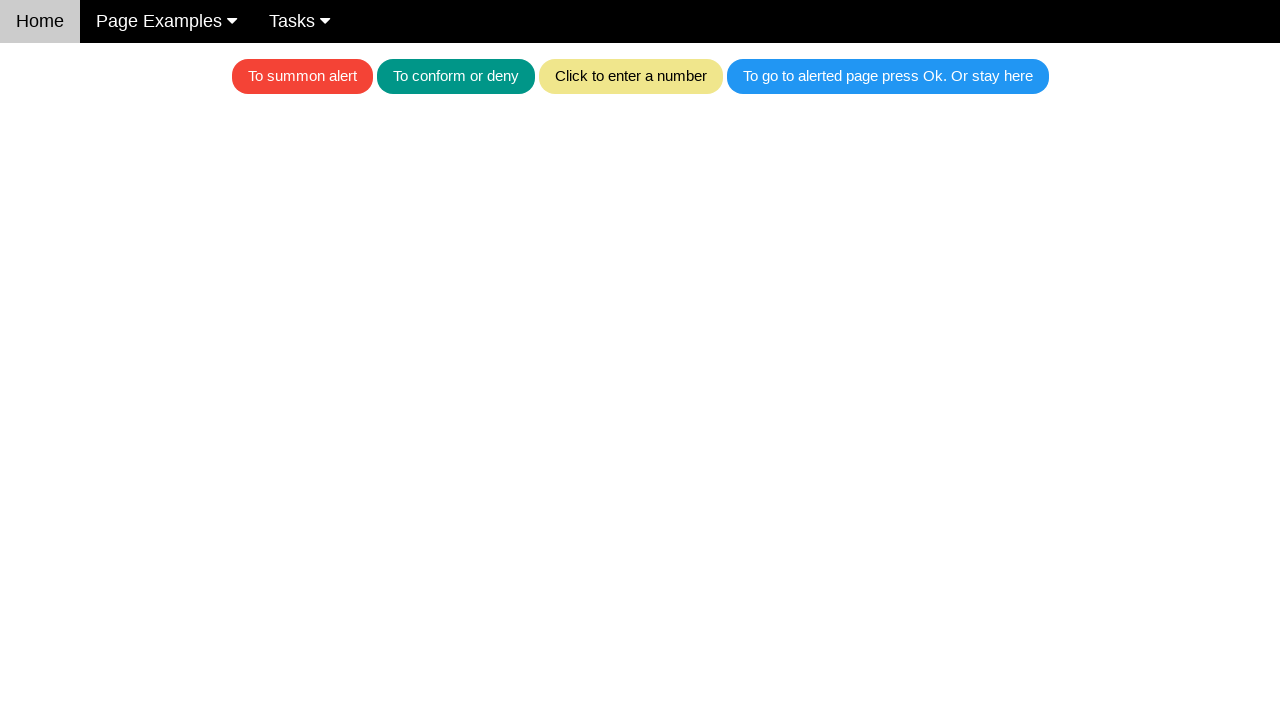

Set up dialog handler to dismiss alerts
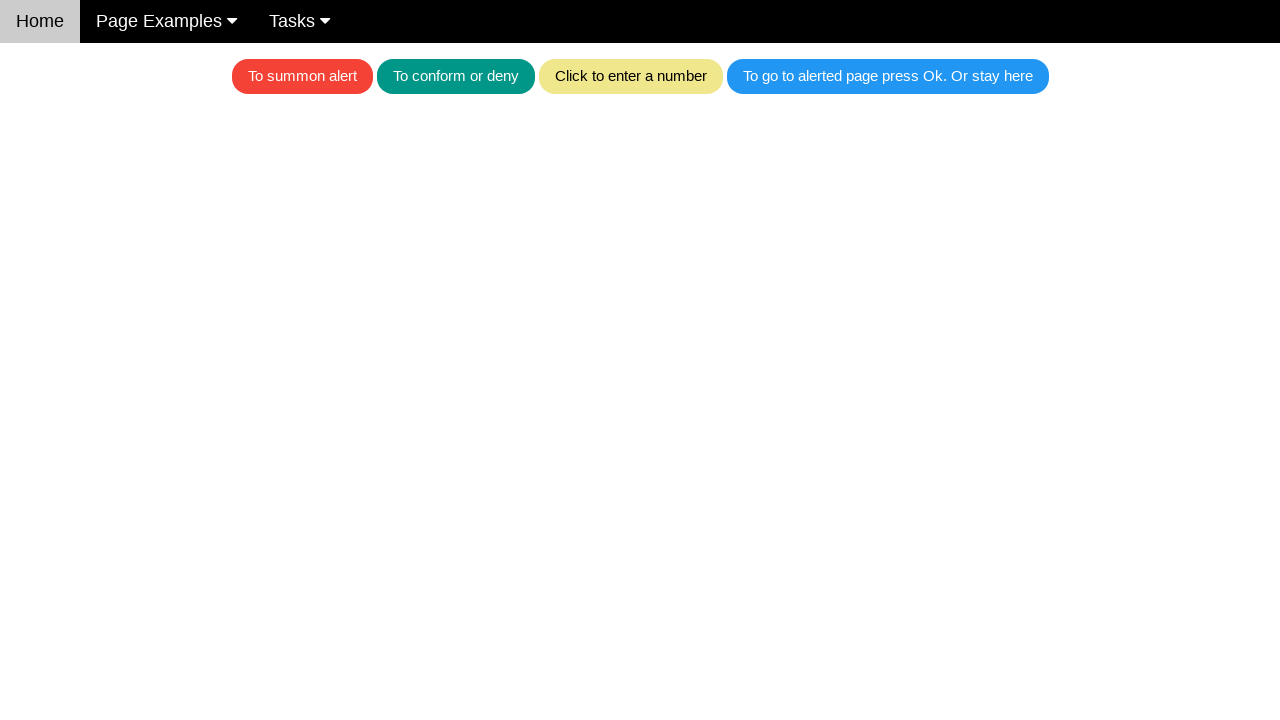

Clicked the blue button to trigger alert at (888, 76) on .w3-blue
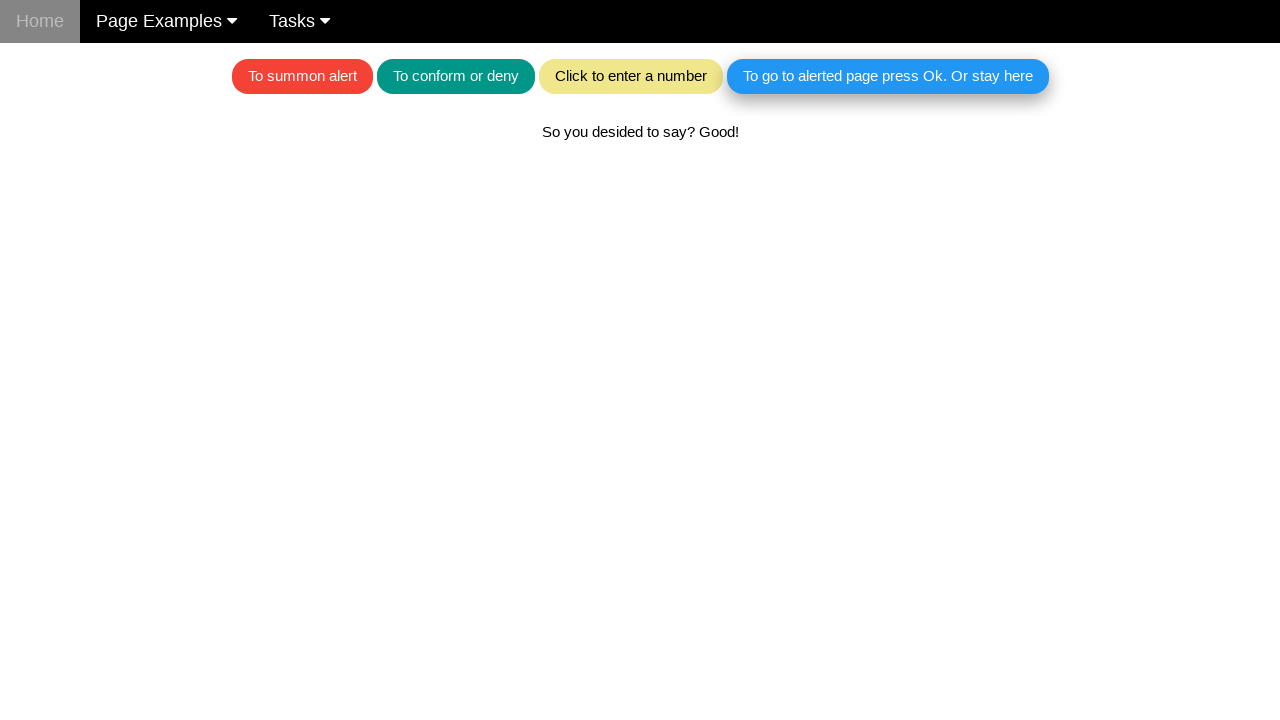

Waited for confirmation text element to appear
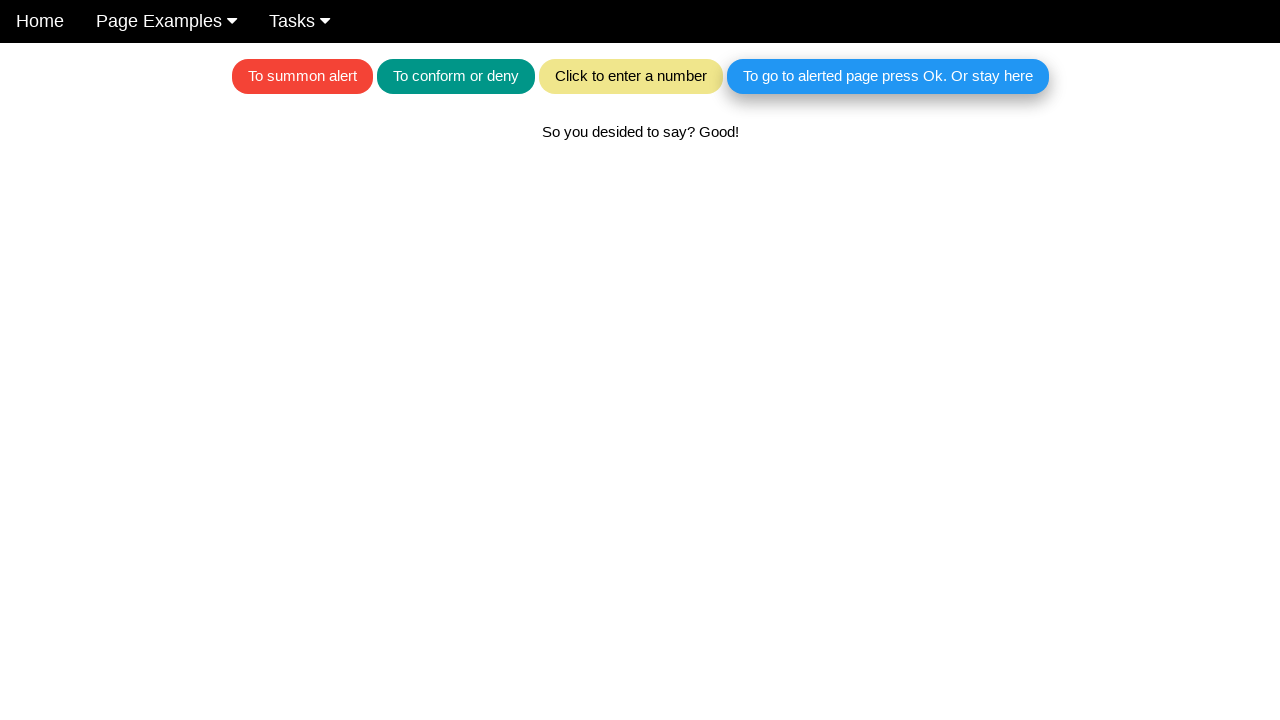

Located the confirmation text element
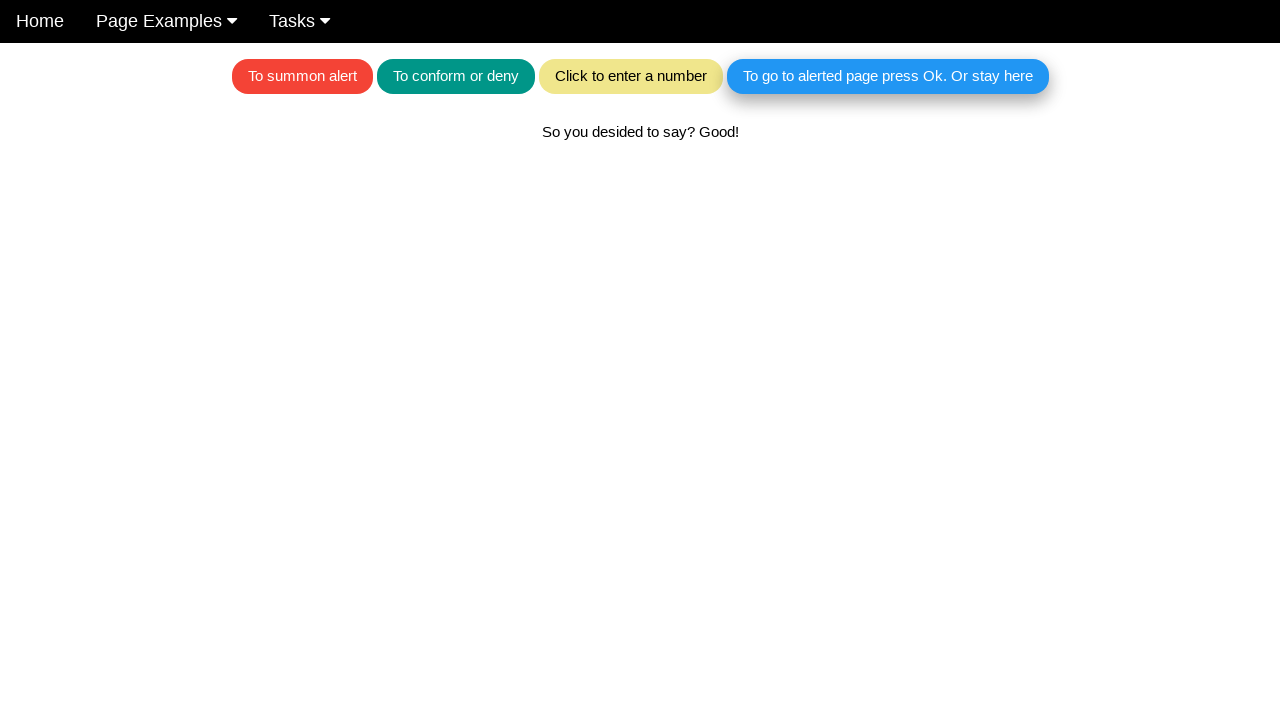

Verified confirmation text matches expected message
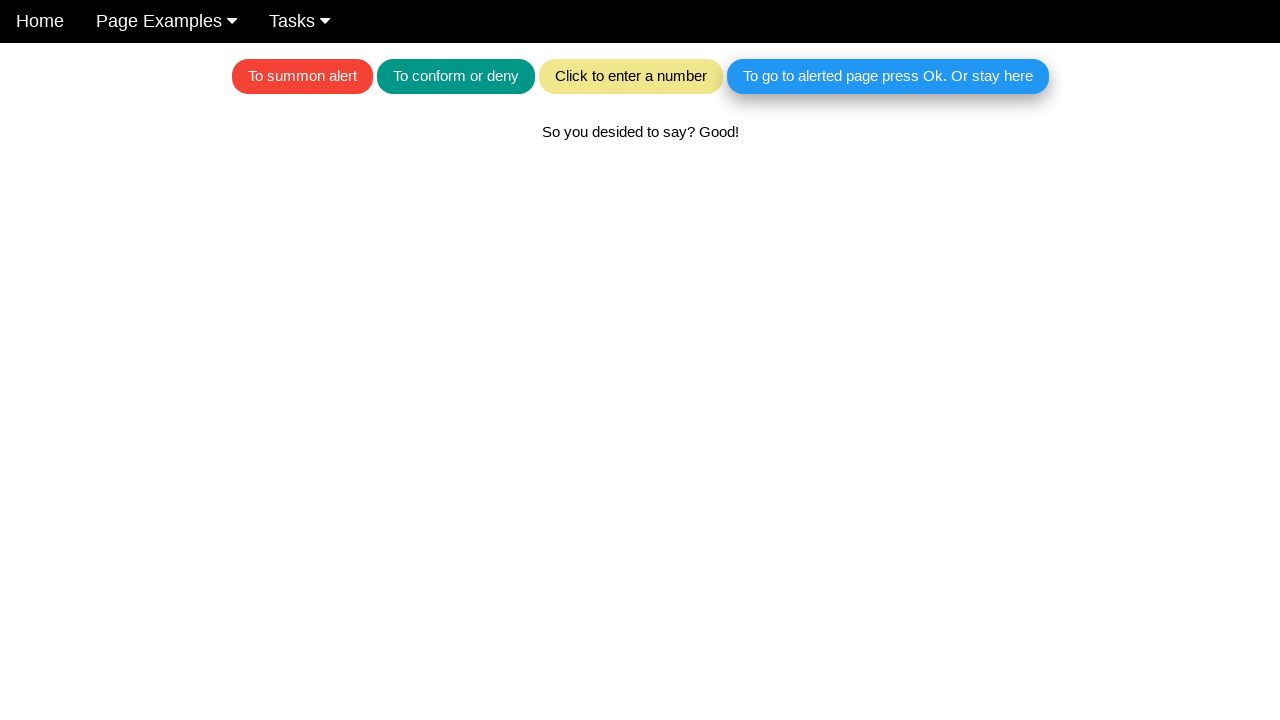

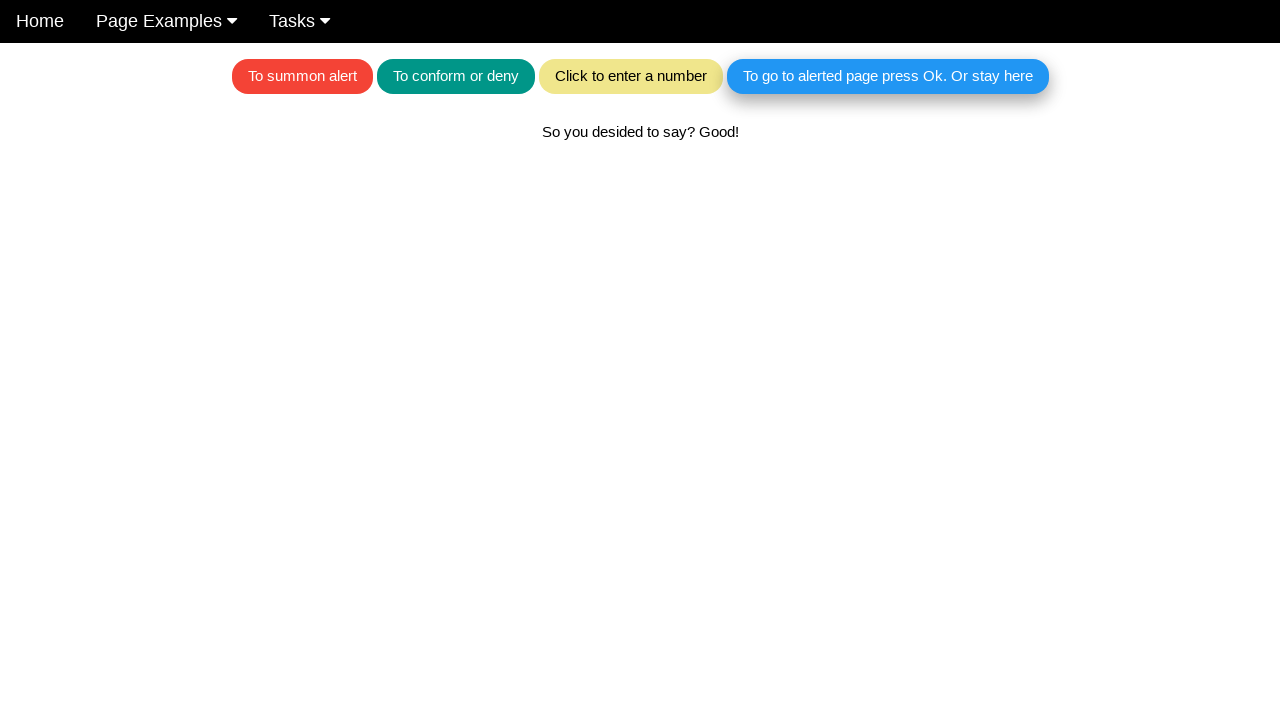